Tests multi-select dropdown functionality by selecting and deselecting multiple options using different selection methods

Starting URL: https://www.hyrtutorials.com/p/html-dropdown-elements-practice.html

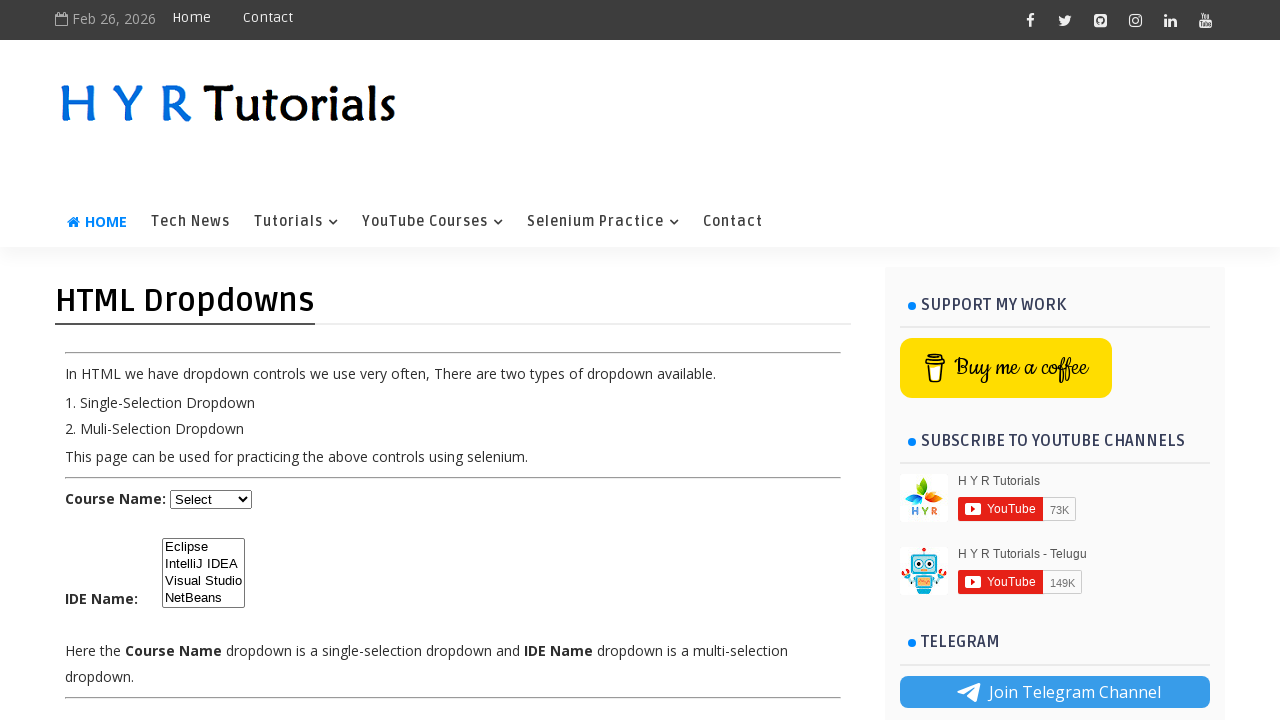

Located the multi-select dropdown element with id 'ide'
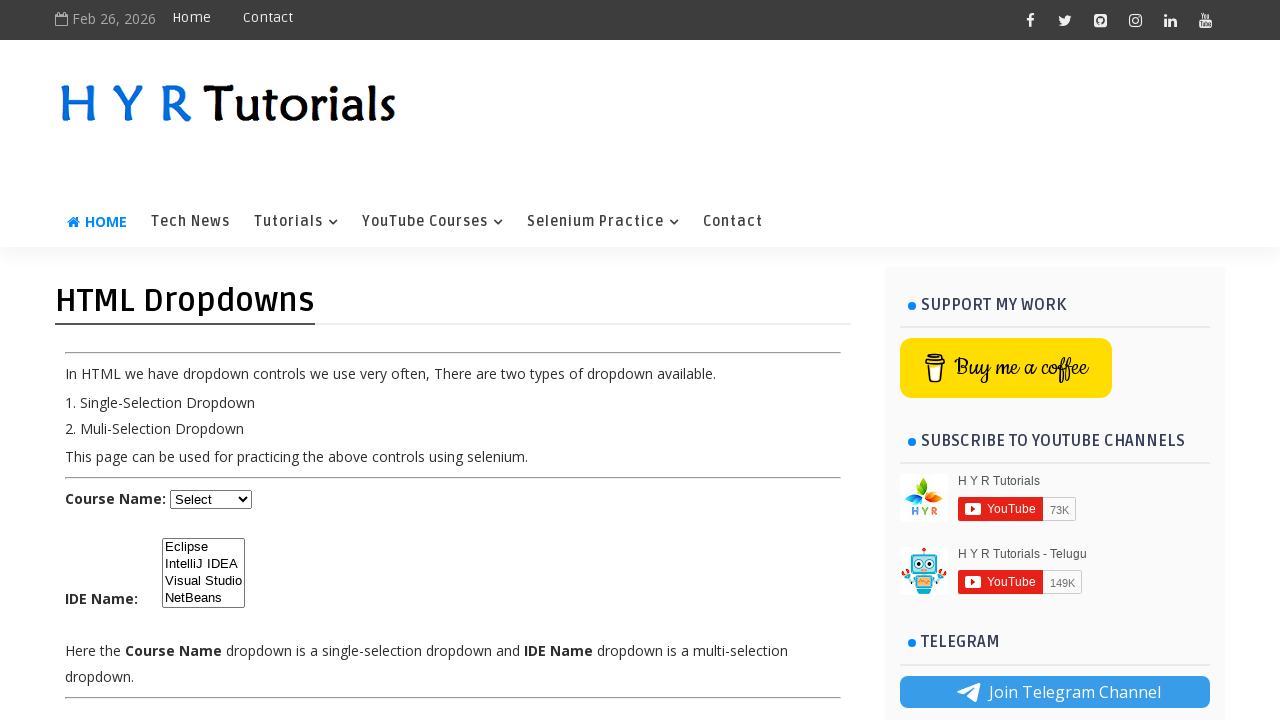

Selected Eclipse option by index 0 on #ide
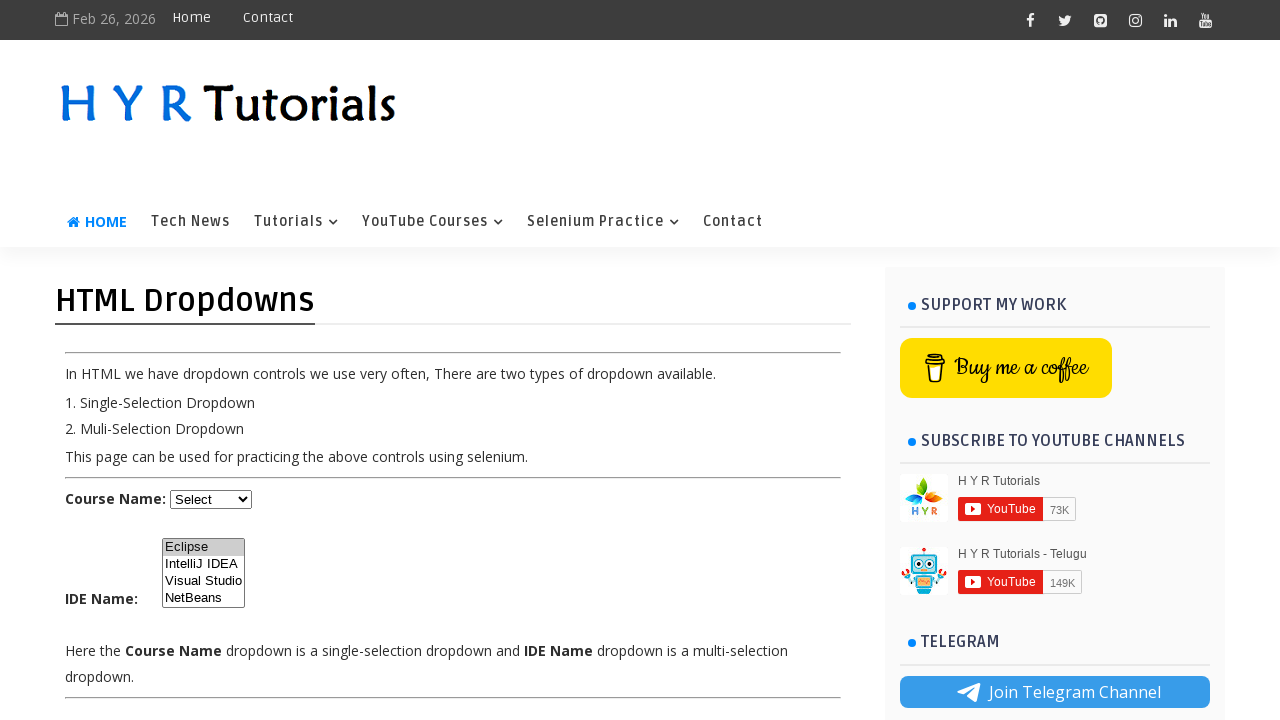

Selected Visual Studio option by value 'vs' on #ide
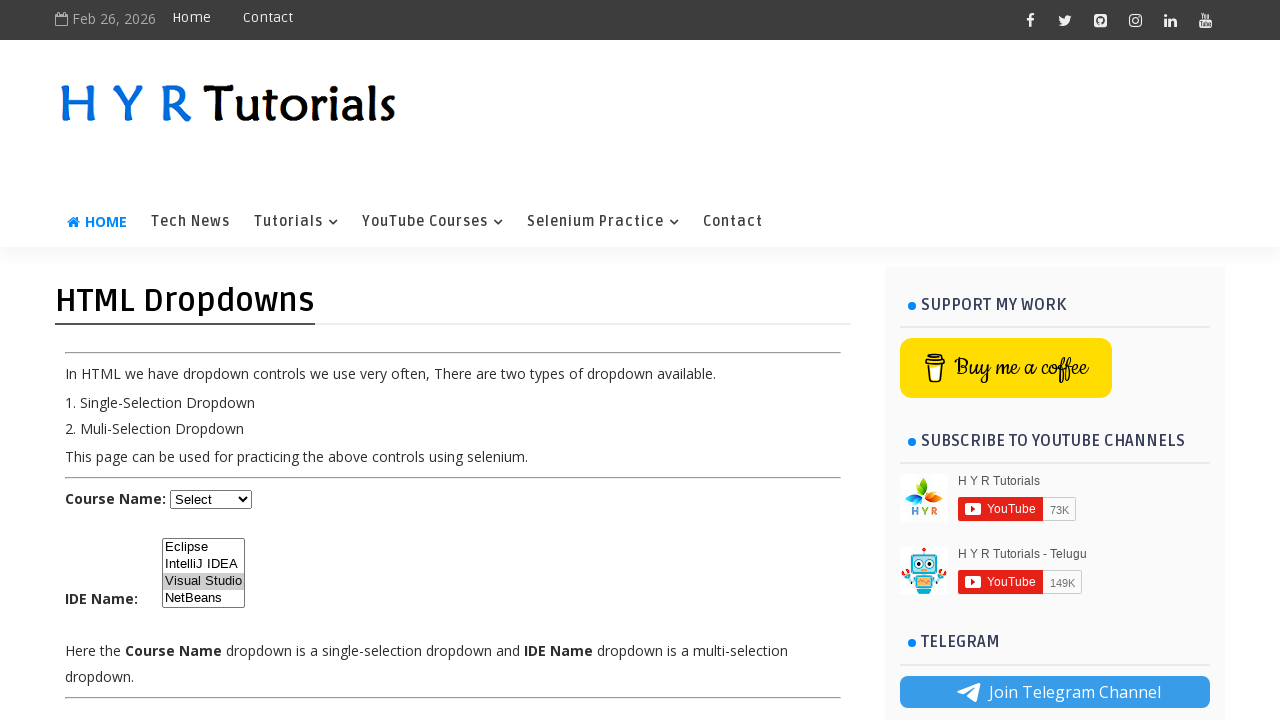

Selected NetBeans option by visible text on #ide
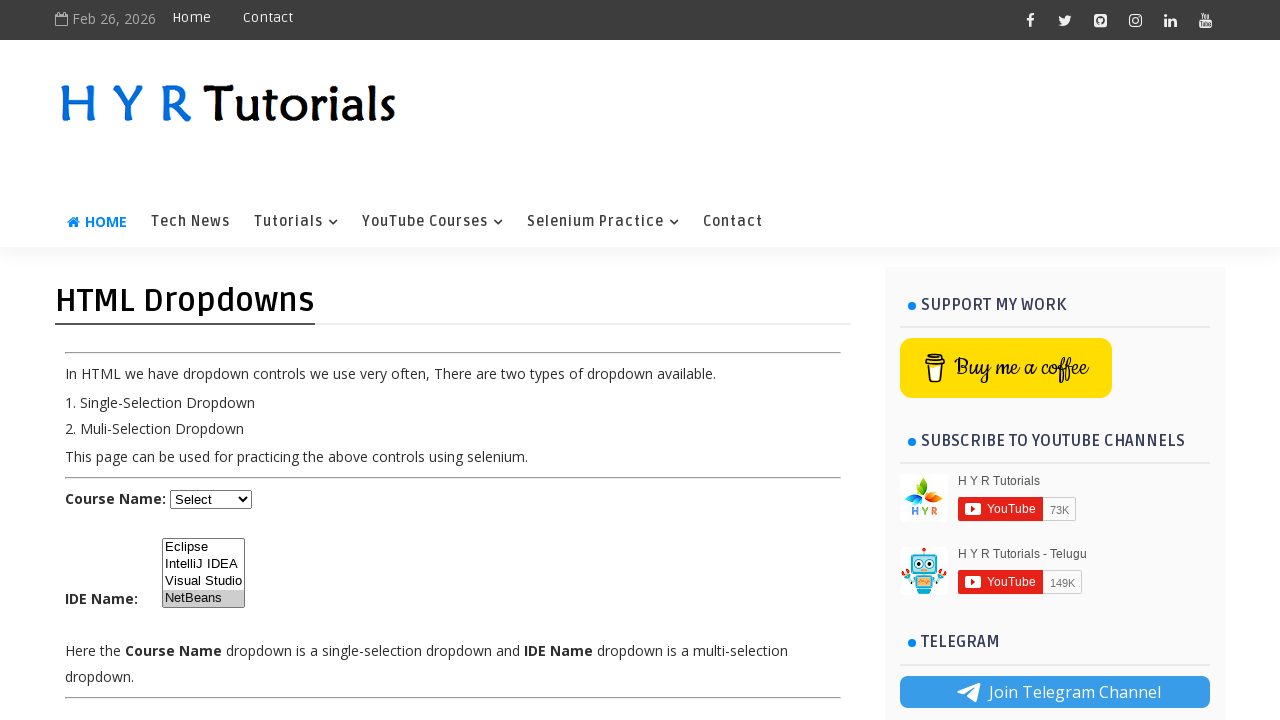

Deselected Visual Studio option using JavaScript evaluation
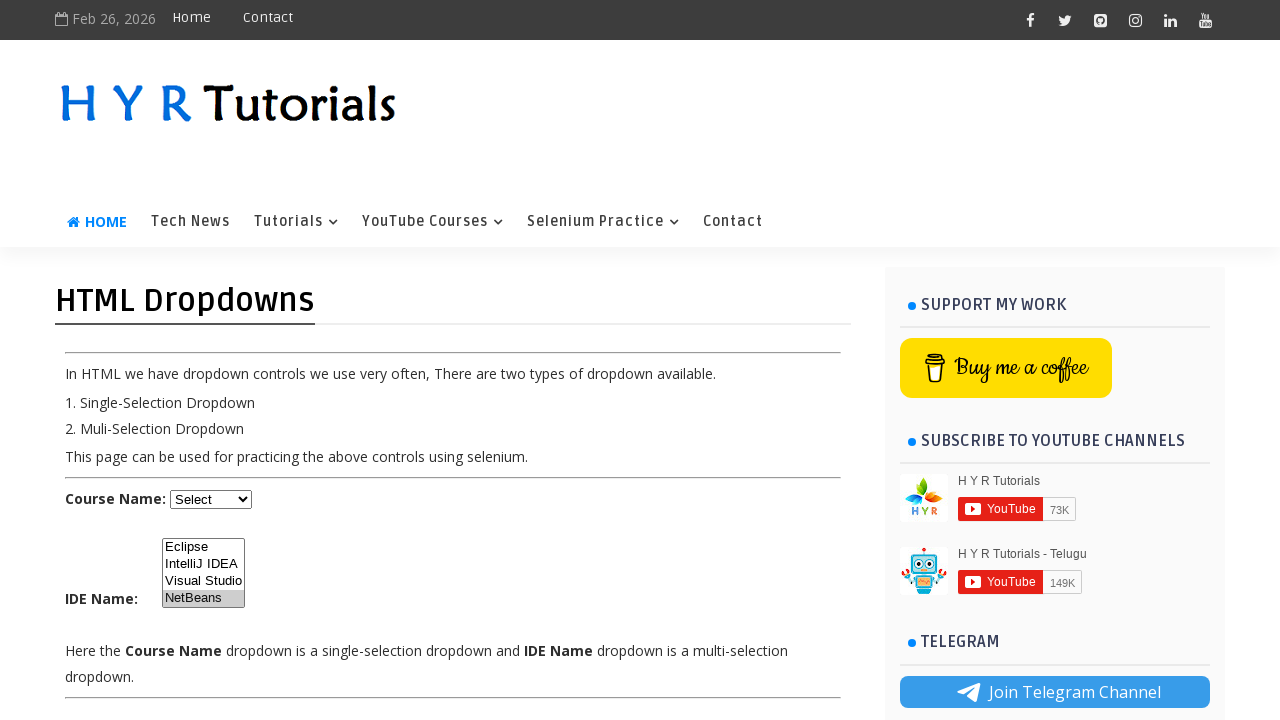

Selected IntelliJ IDEA option by visible text on #ide
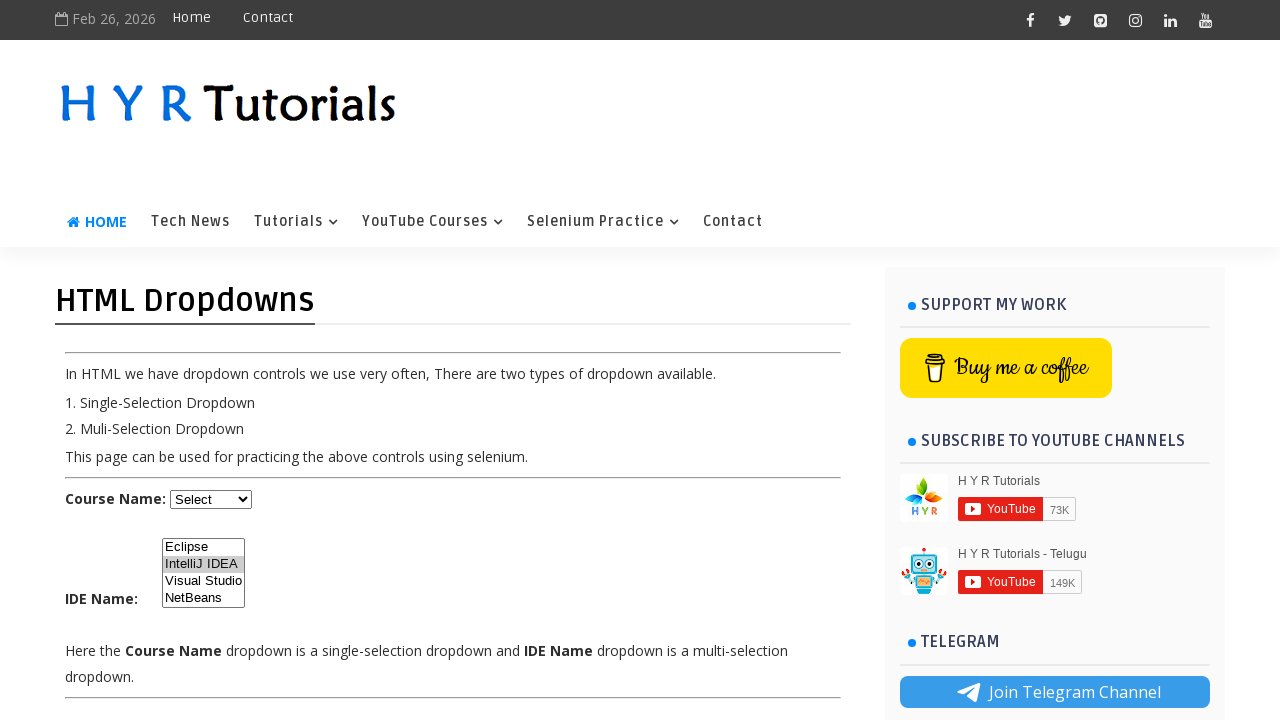

Re-selected Visual Studio option by value 'vs' on #ide
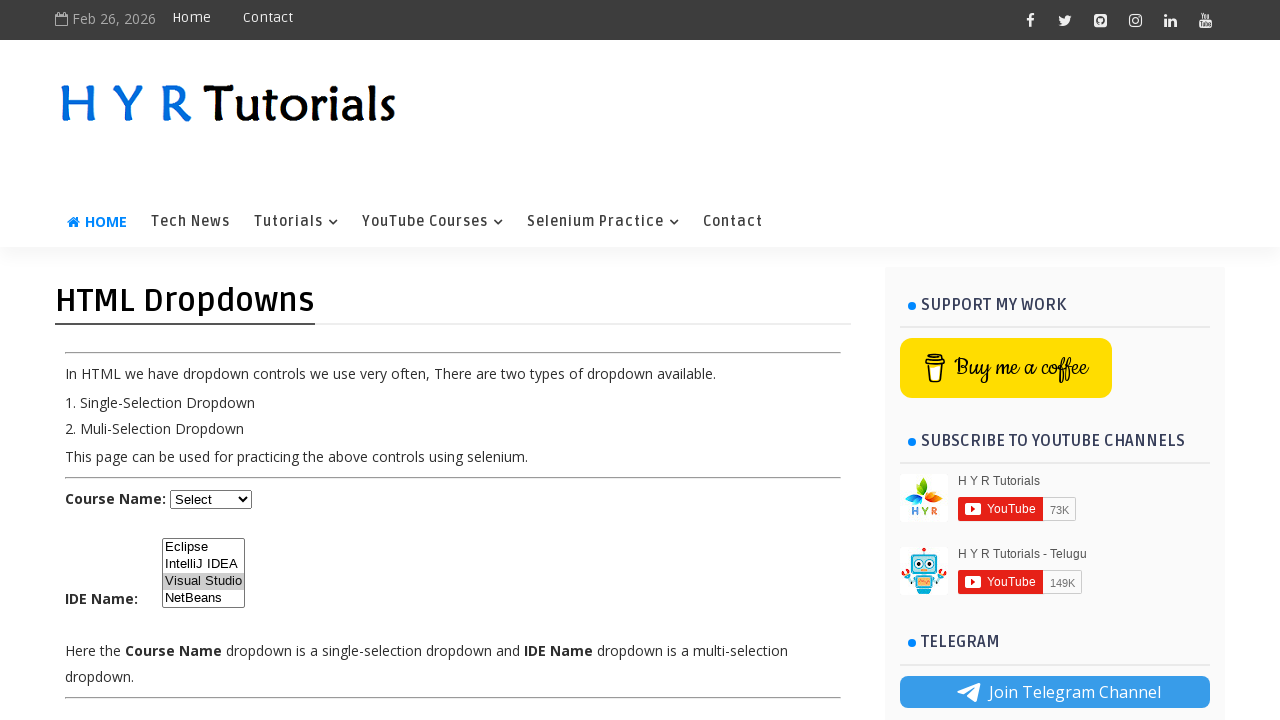

Verified that multiple options are checked in the dropdown
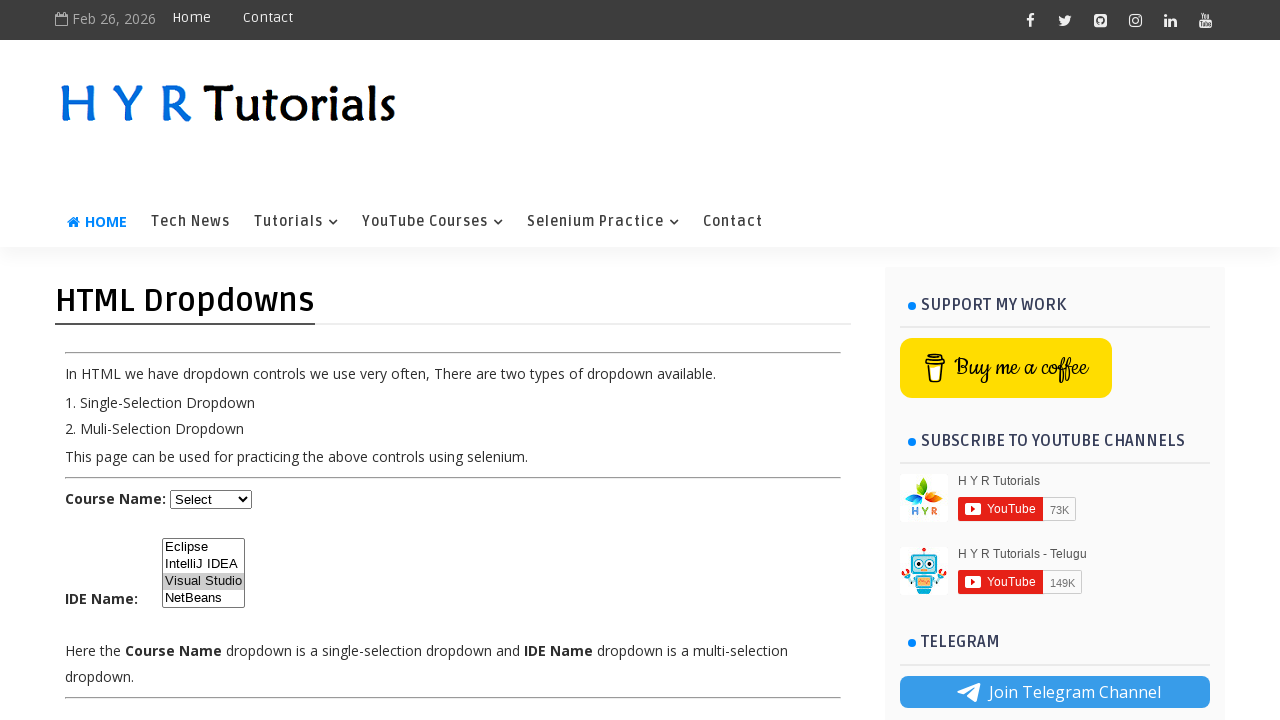

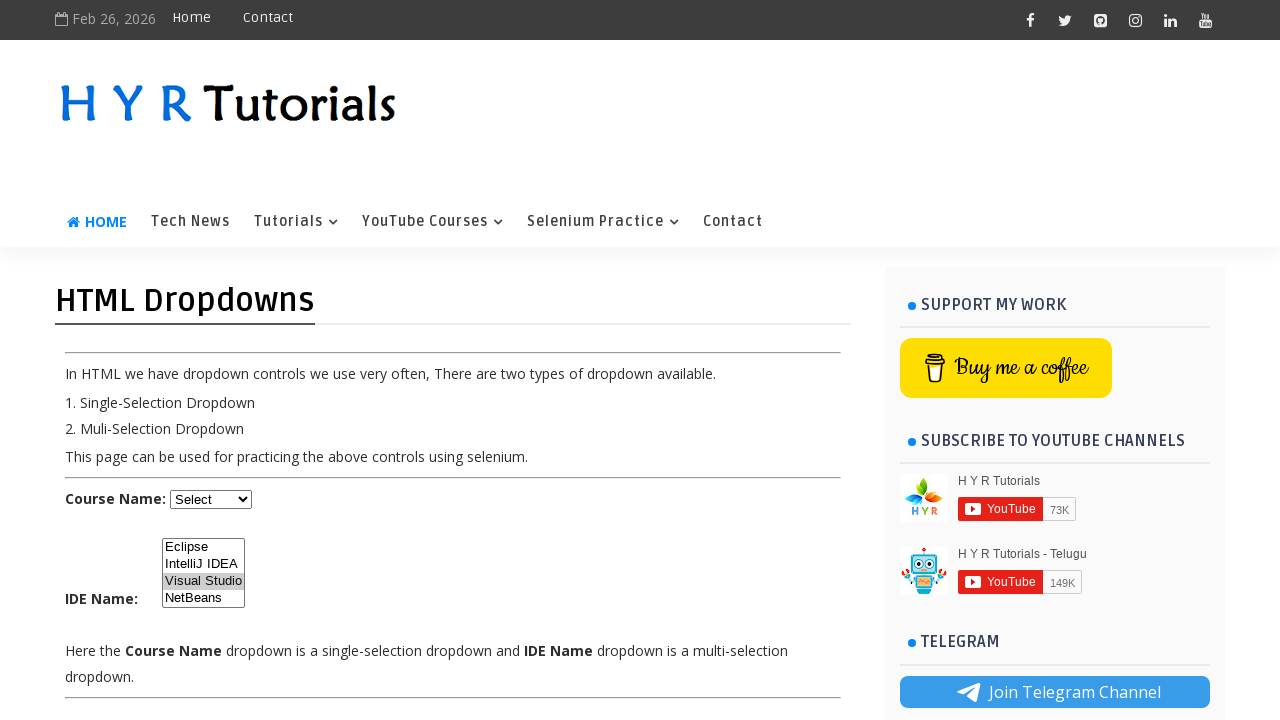